Tests alert interactions by clicking on a prompt alert button, entering text into the prompt, and then dismissing the alert to verify the result message

Starting URL: http://leafground.com/alert.xhtml

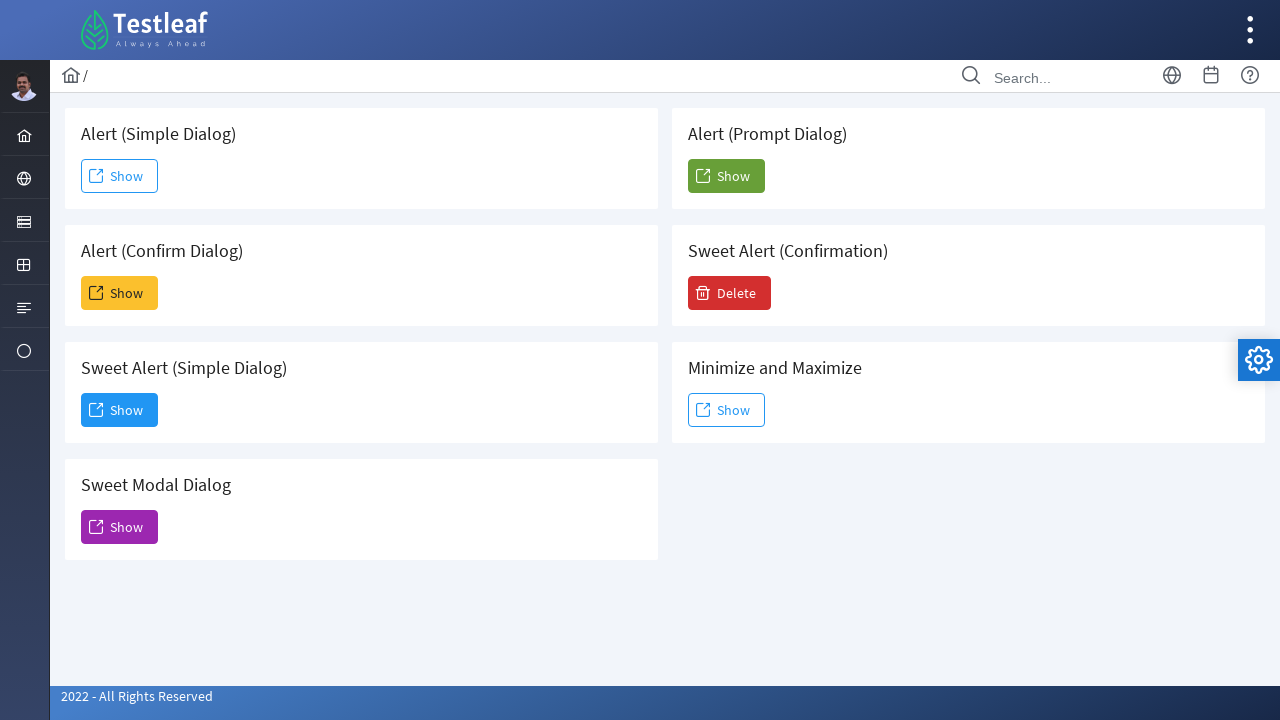

Clicked the 5th 'Show' button to trigger prompt alert at (726, 176) on (//span[text()='Show'])[5]
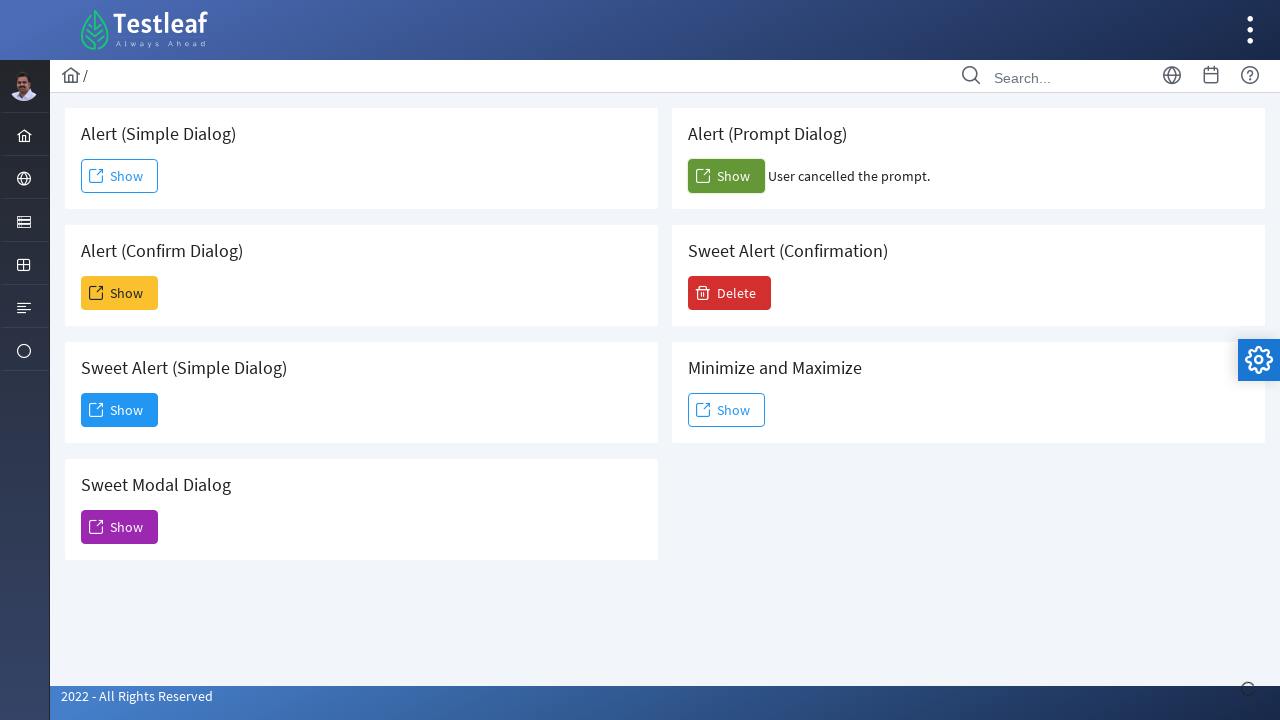

Set up dialog handler to dismiss alert
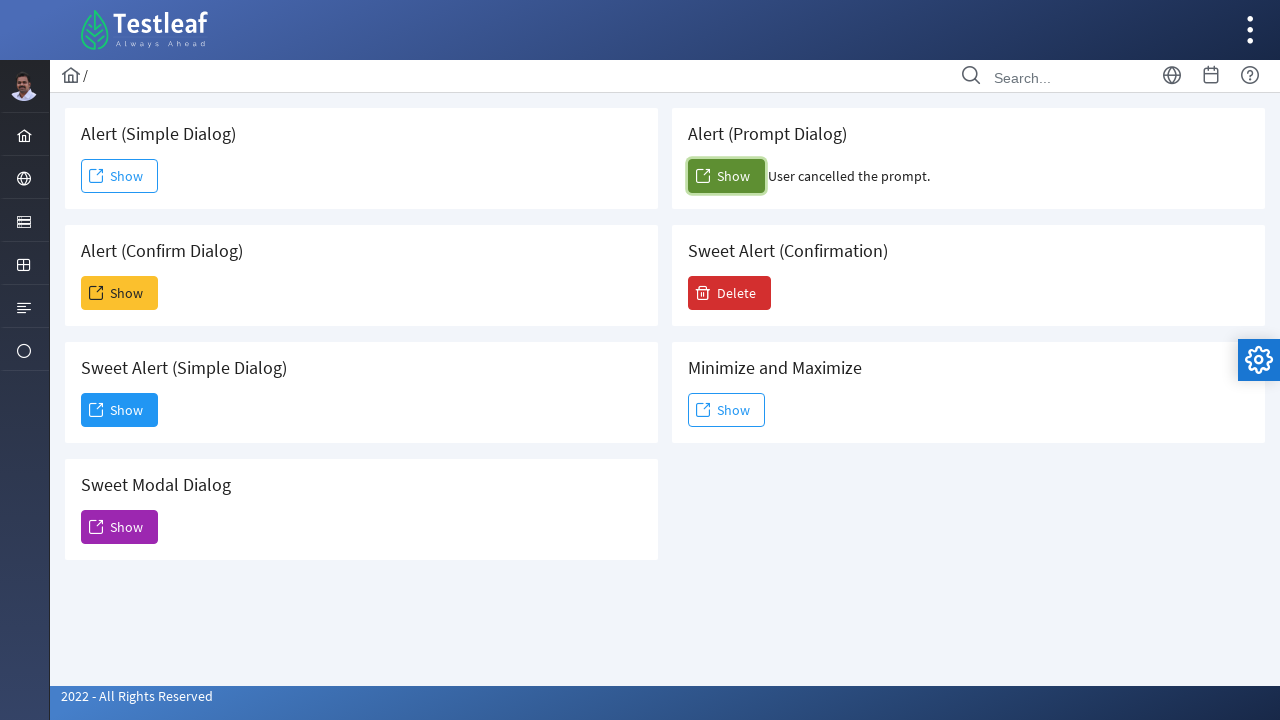

Clicked the 5th 'Show' button again to trigger prompt alert at (726, 176) on (//span[text()='Show'])[5]
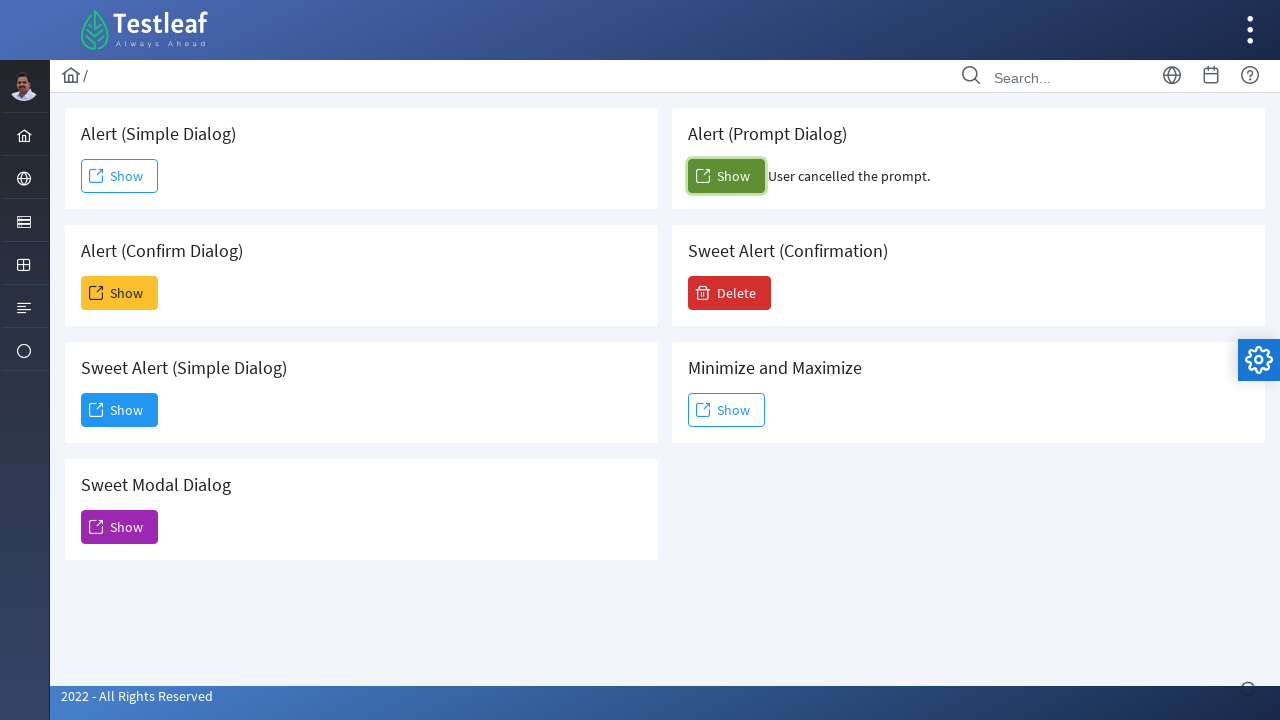

Set up dialog handler to accept alert with text 'Soundarya'
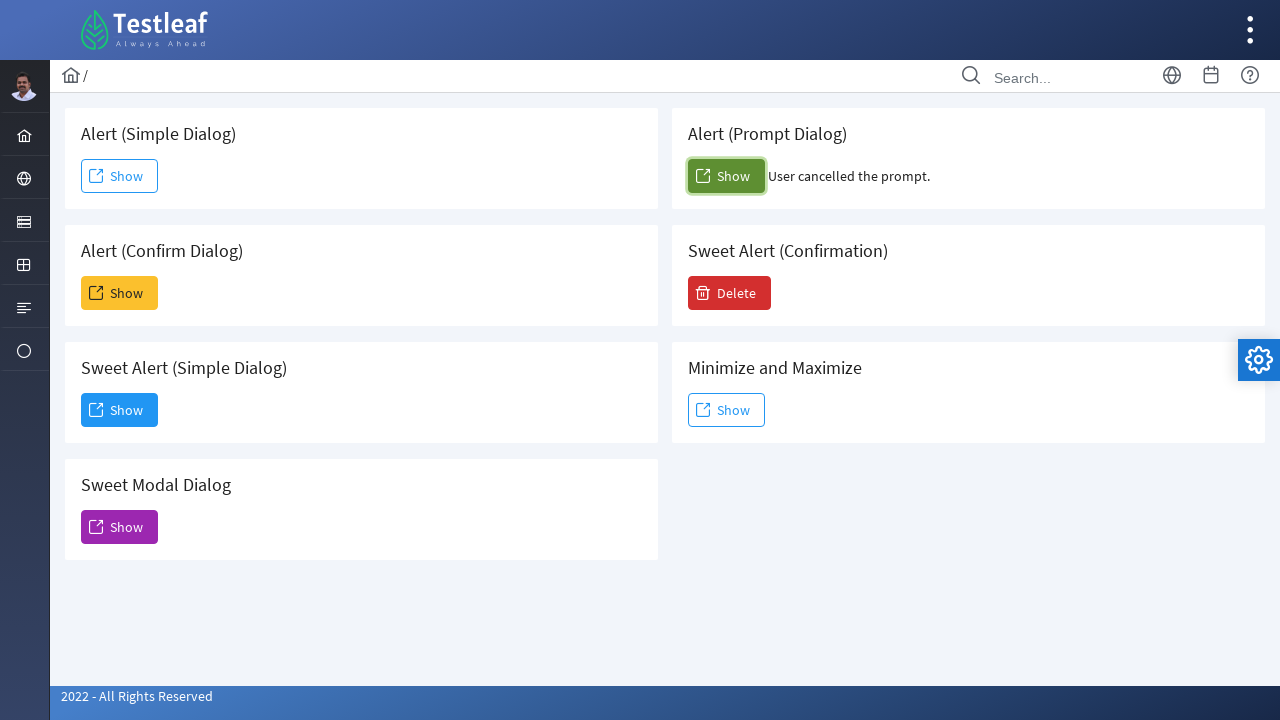

Verified result text is displayed on page
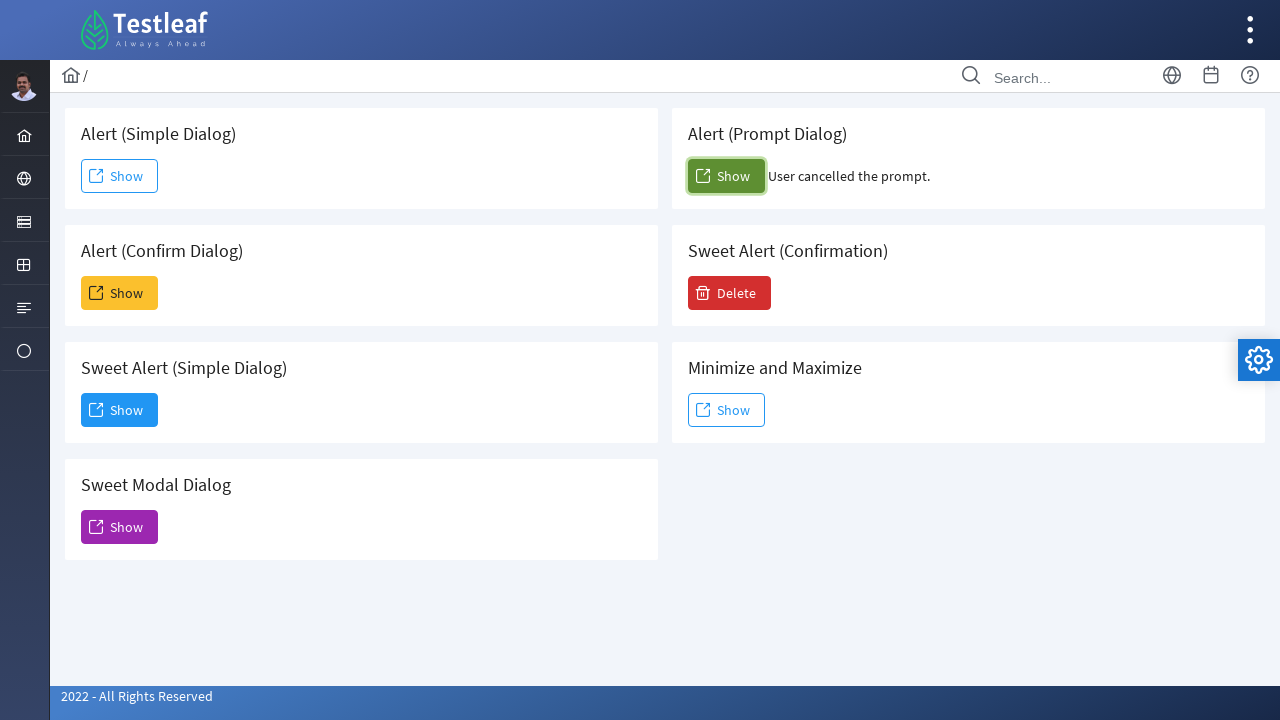

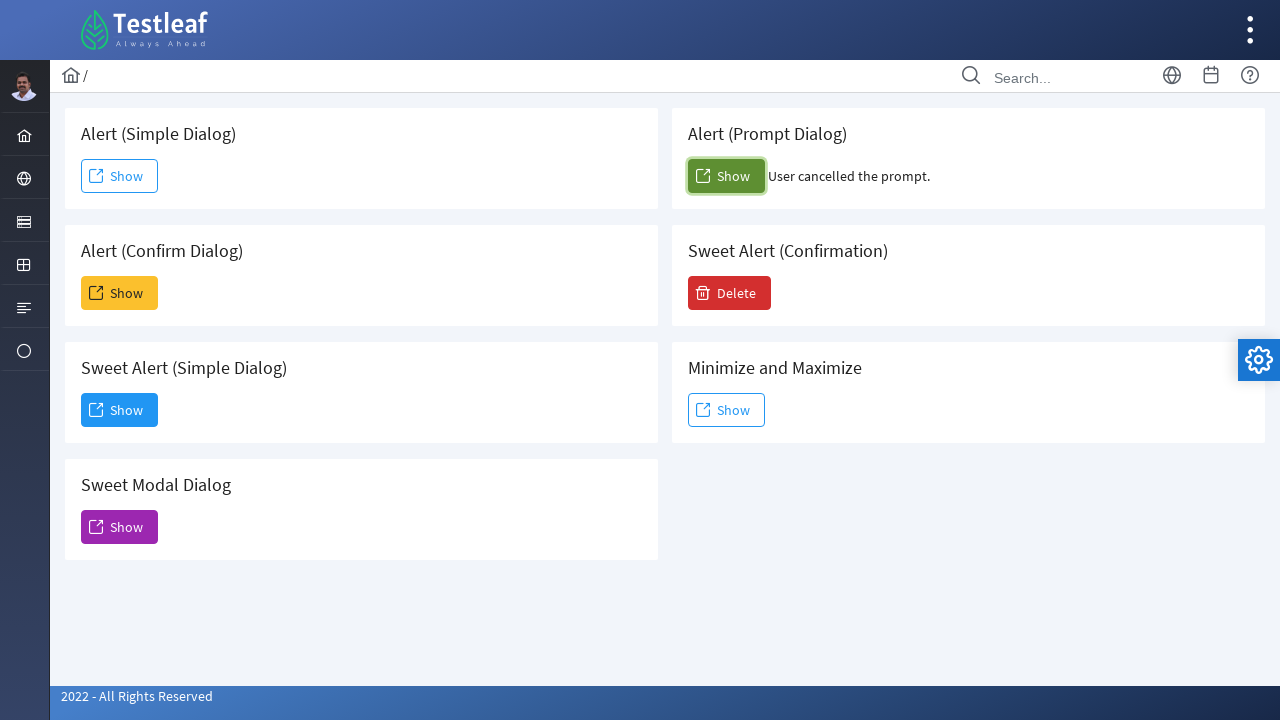